Tests visibility states by navigating to the Visibility section and clicking the hide button to trigger various visibility changes on multiple buttons

Starting URL: http://uitestingplayground.com

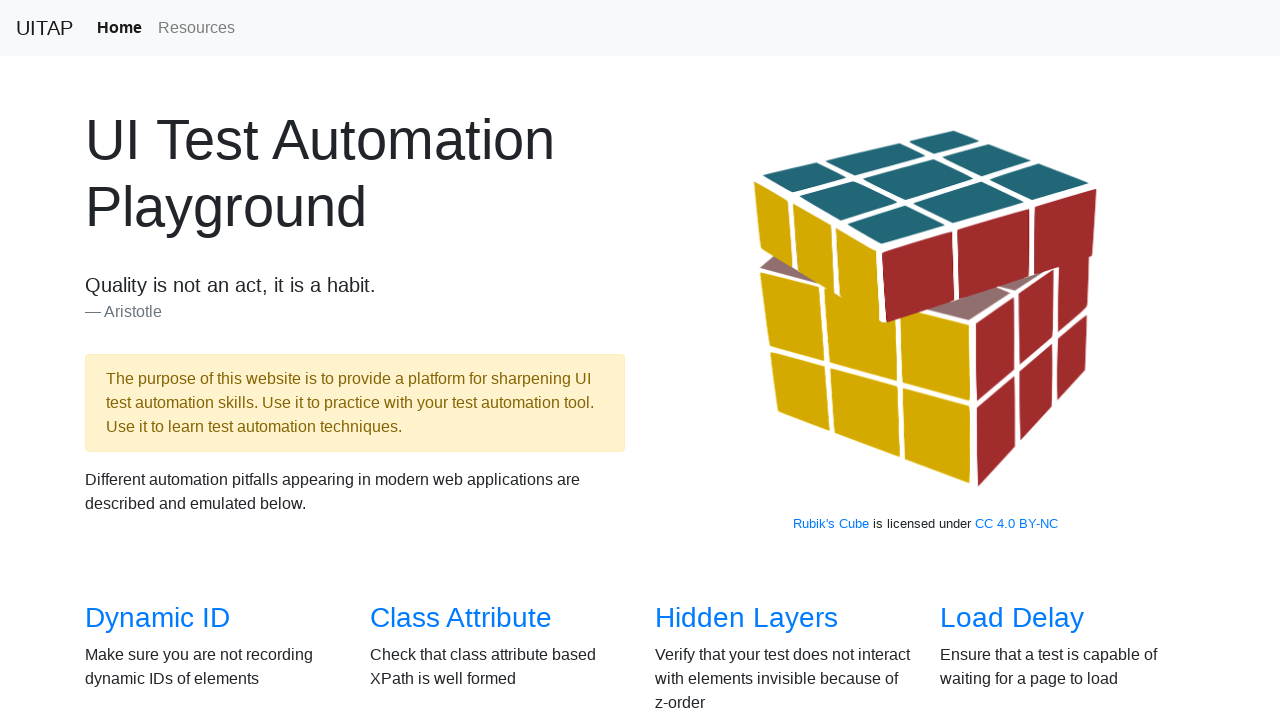

Clicked on Visibility link to navigate to Visibility section at (135, 360) on internal:role=link[name="Visibility"i]
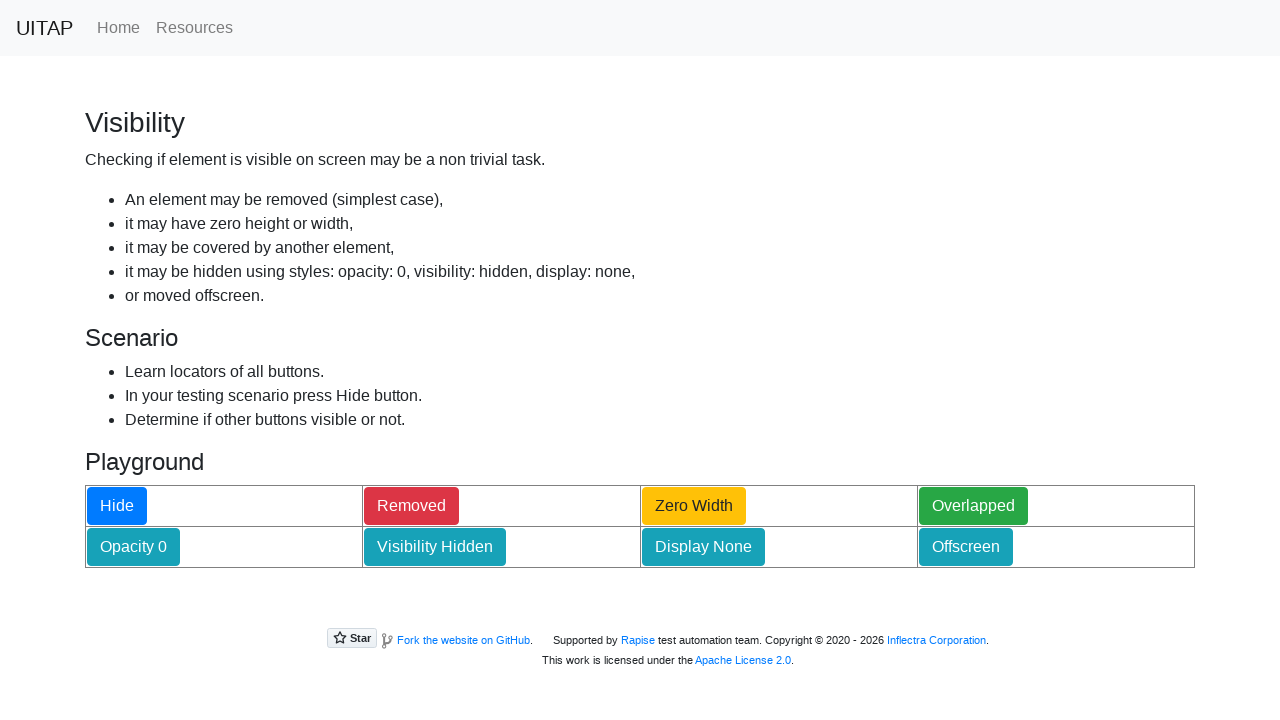

Clicked hide button to trigger visibility changes on buttons at (117, 506) on #hideButton
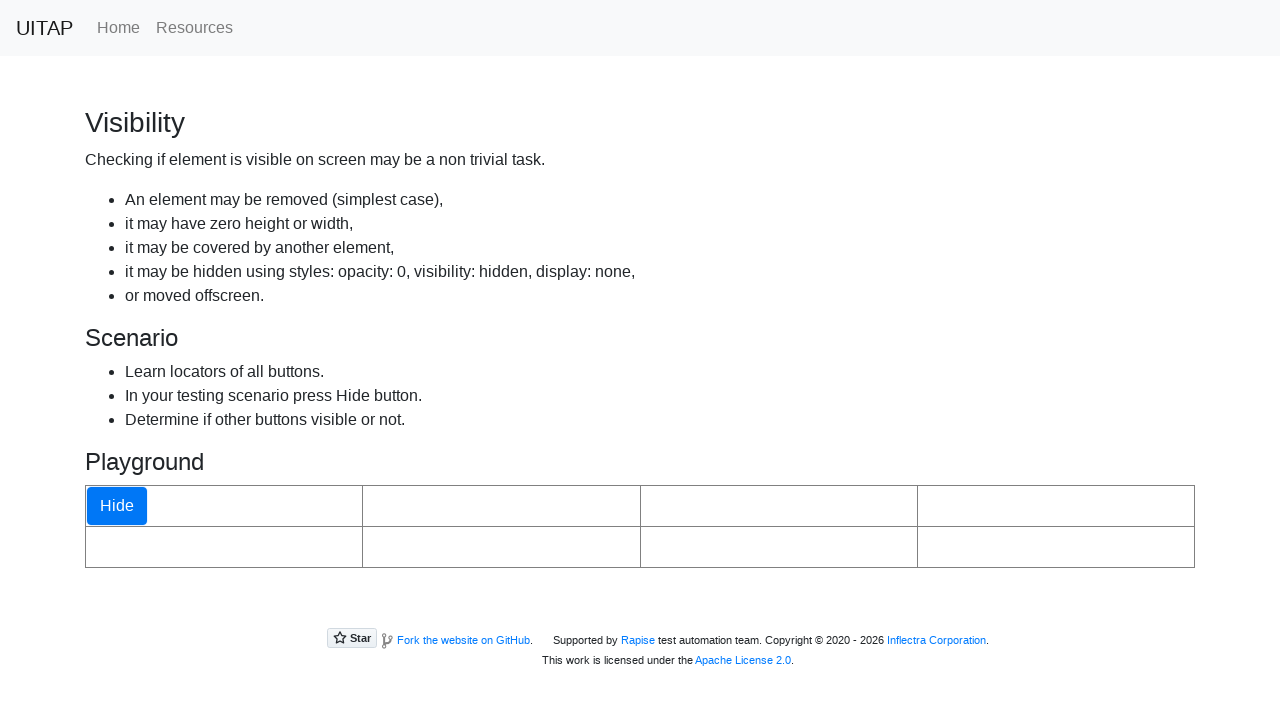

Waited for visibility changes to take effect - removed button is now hidden
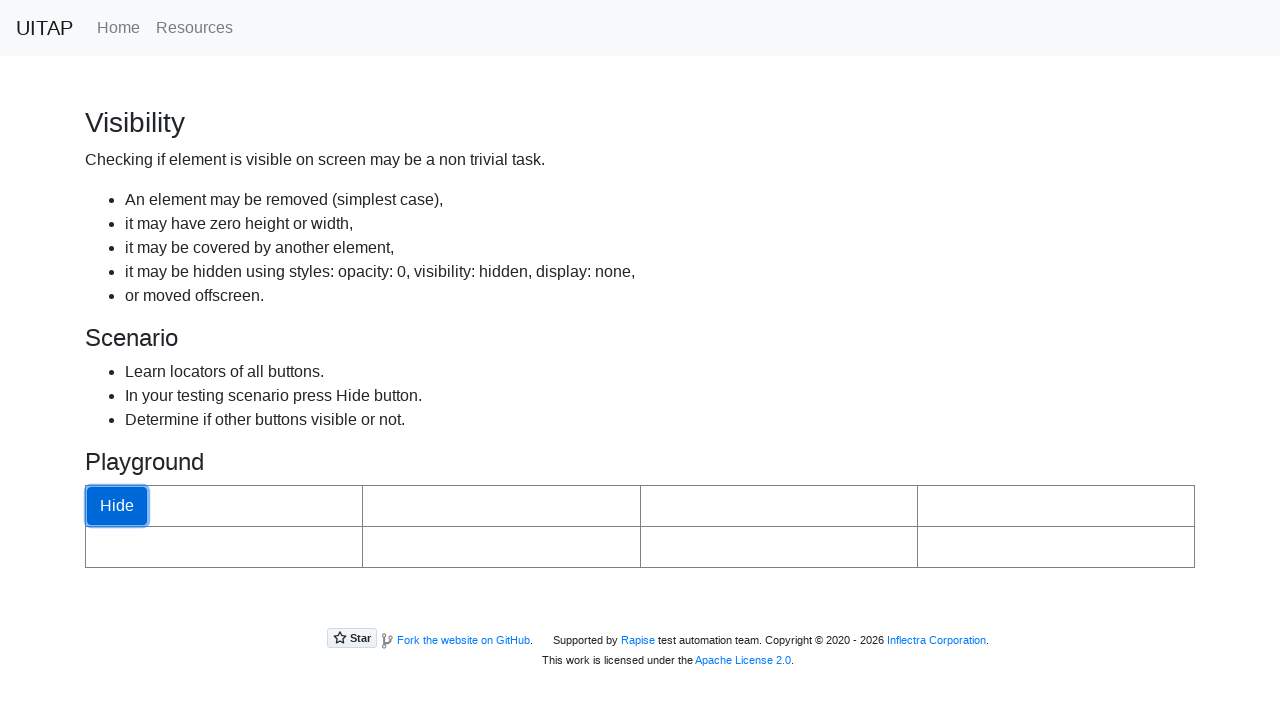

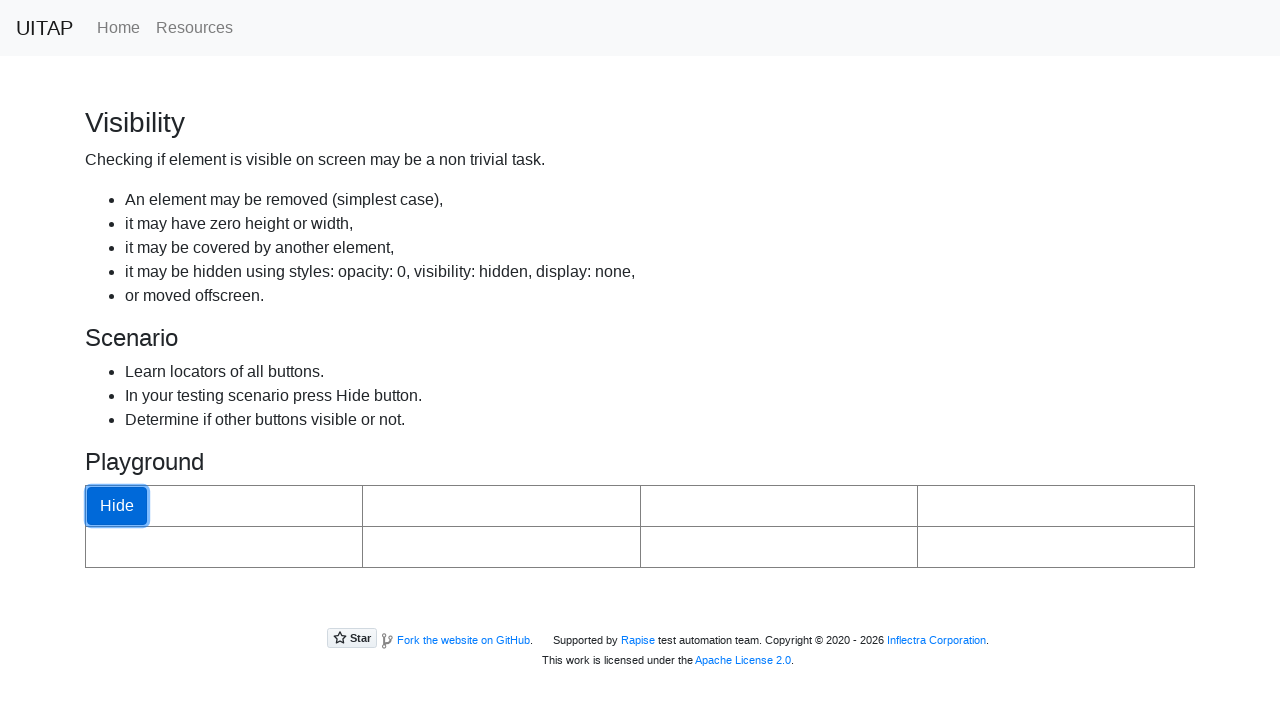